Tests JavaScript alert popup handling by clicking a button that triggers an alert and then accepting the alert dialog

Starting URL: https://the-internet.herokuapp.com/javascript_alerts

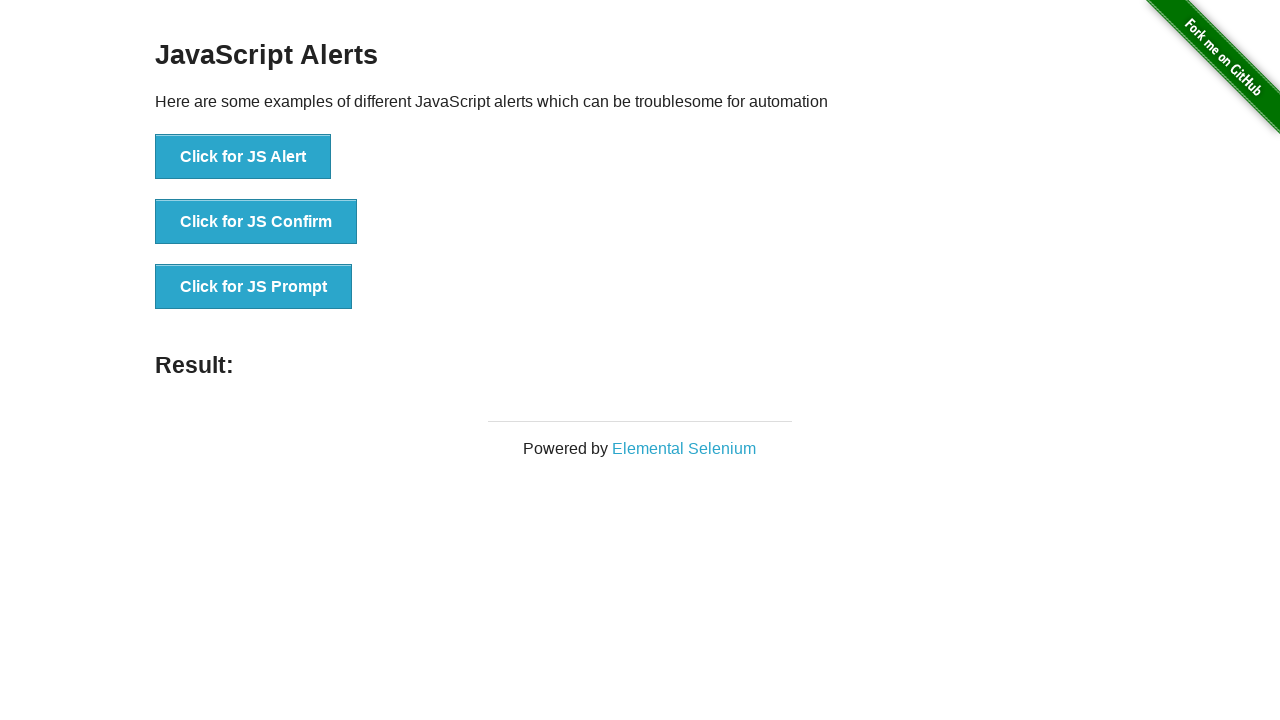

Set up dialog handler to automatically accept alerts
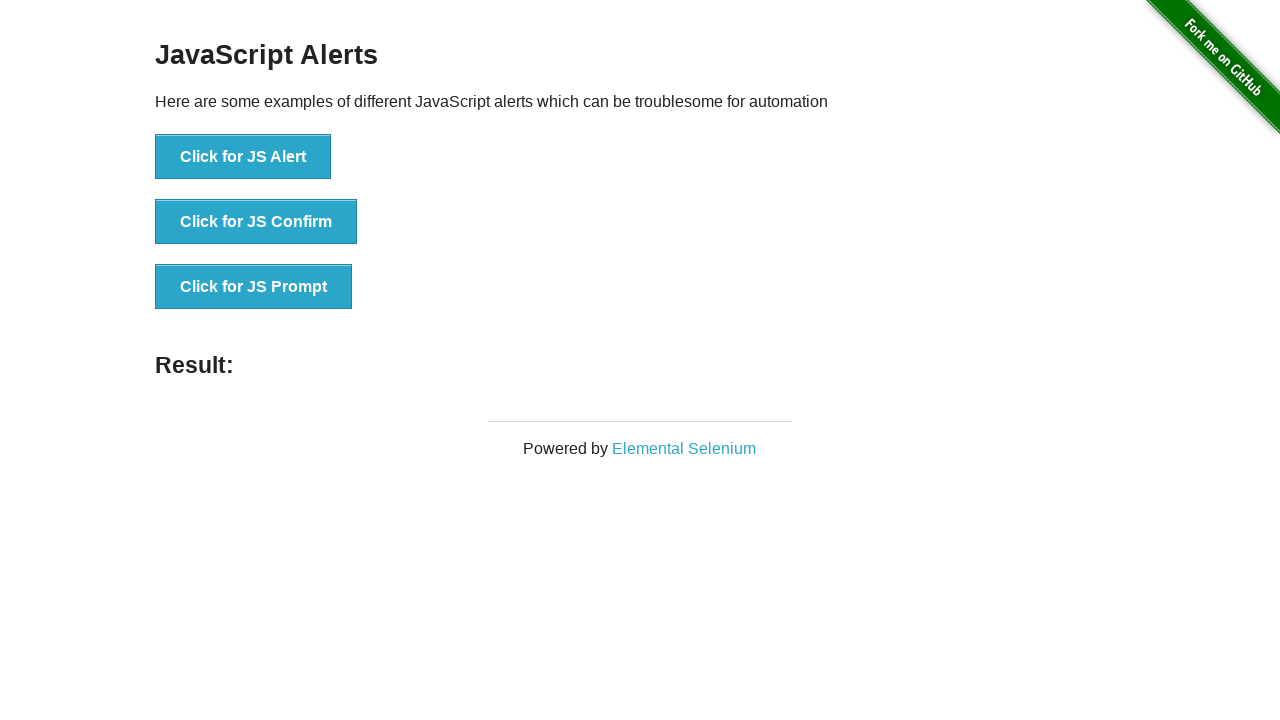

Clicked the 'Click for JS Alert' button to trigger JavaScript alert at (243, 157) on xpath=//button[contains(text(), 'Click for JS Alert')]
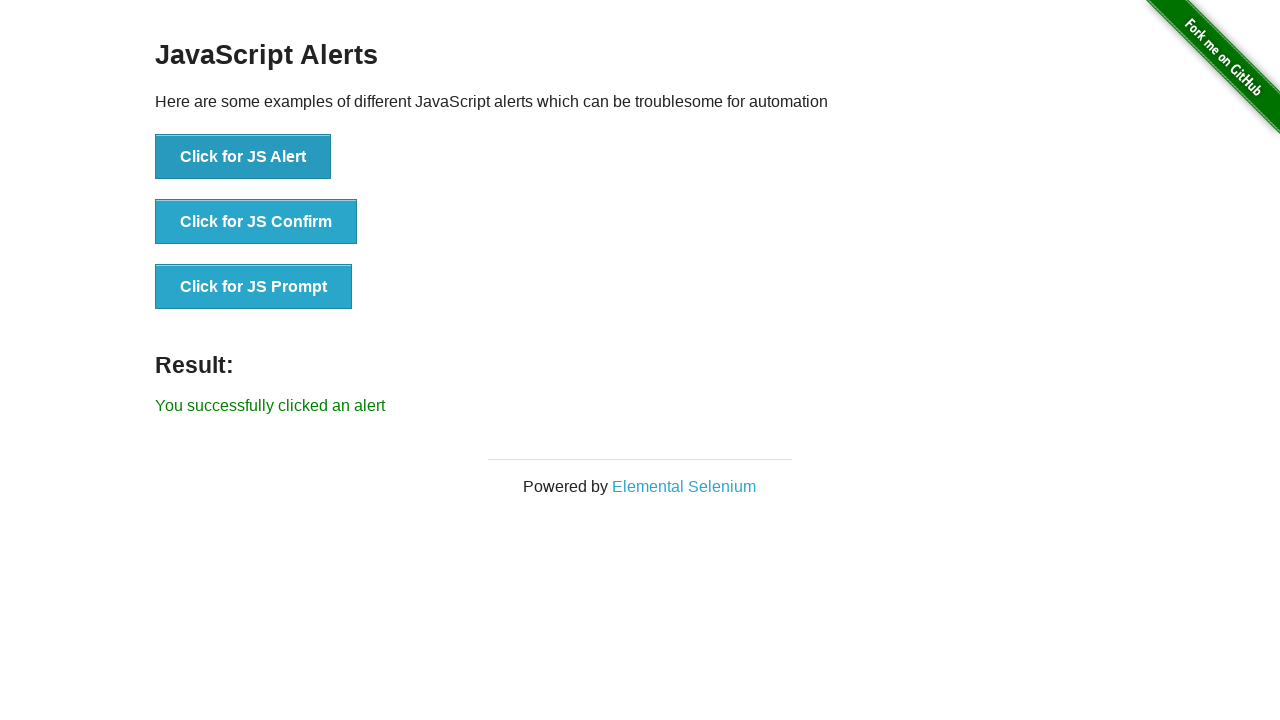

Alert was successfully accepted and result message appeared
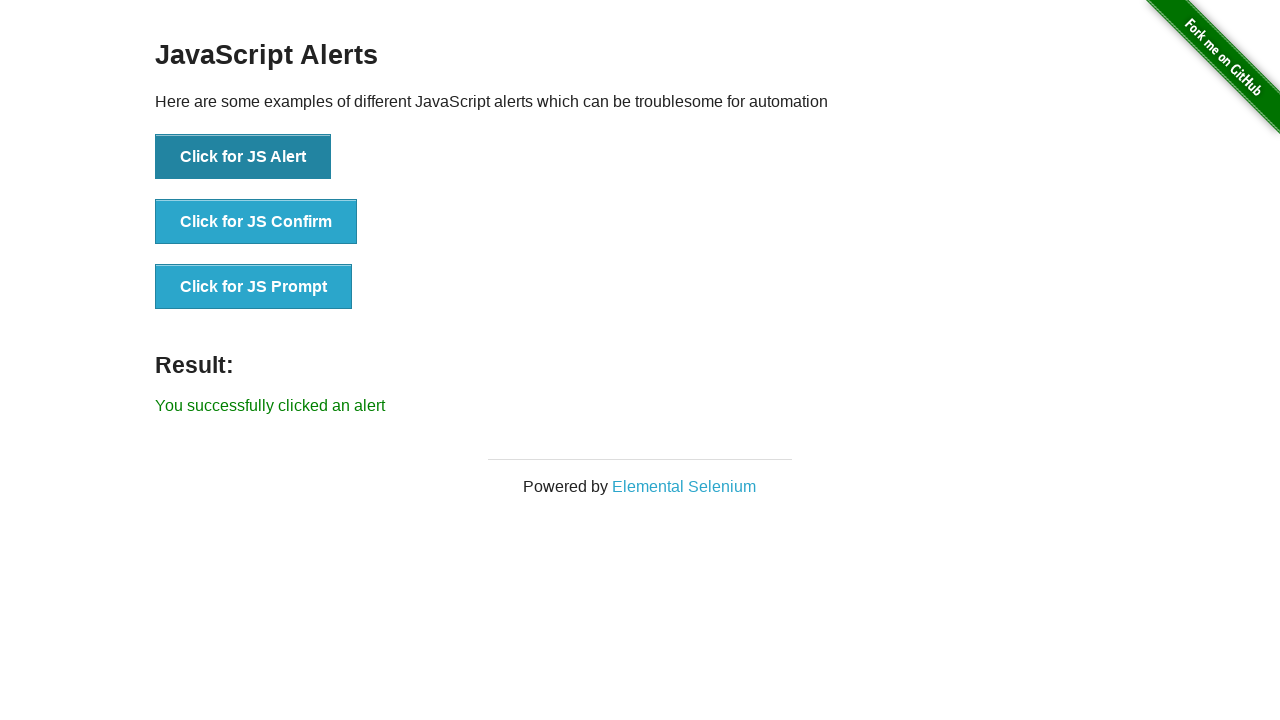

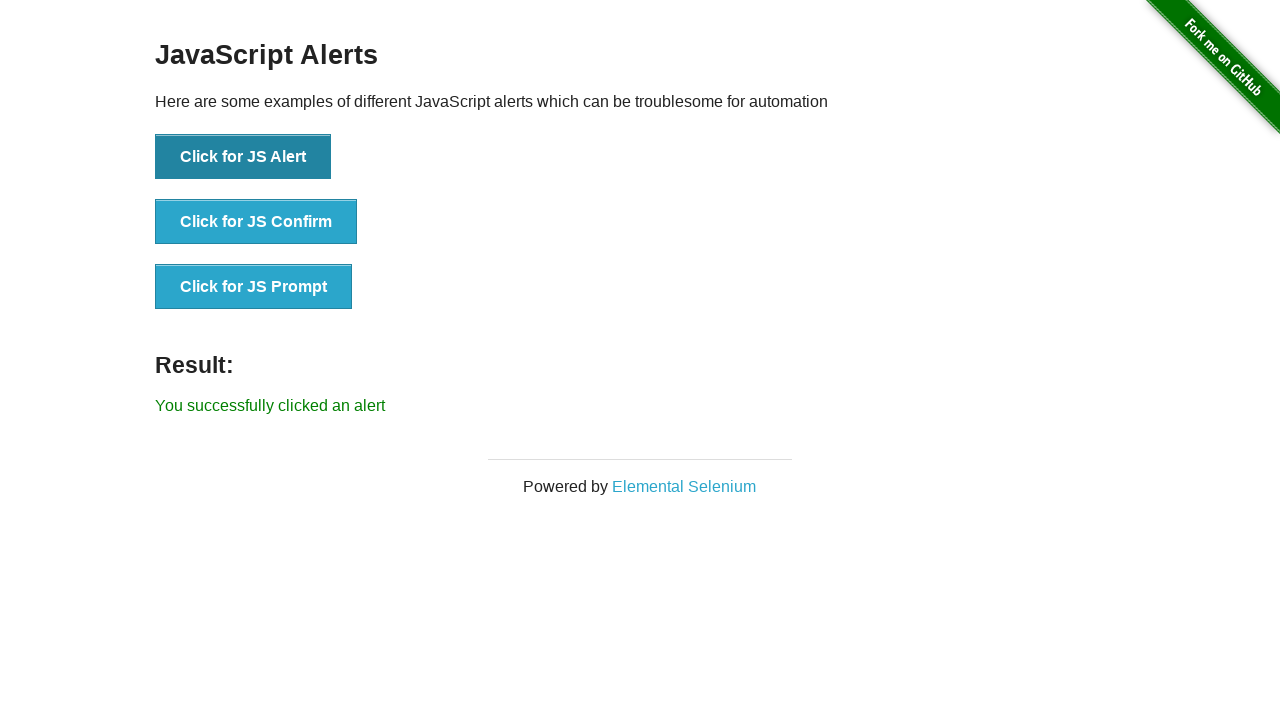